Tests form interaction by filling a name field and clicking a radio button using JavaScript execution methods

Starting URL: https://testautomationpractice.blogspot.com/

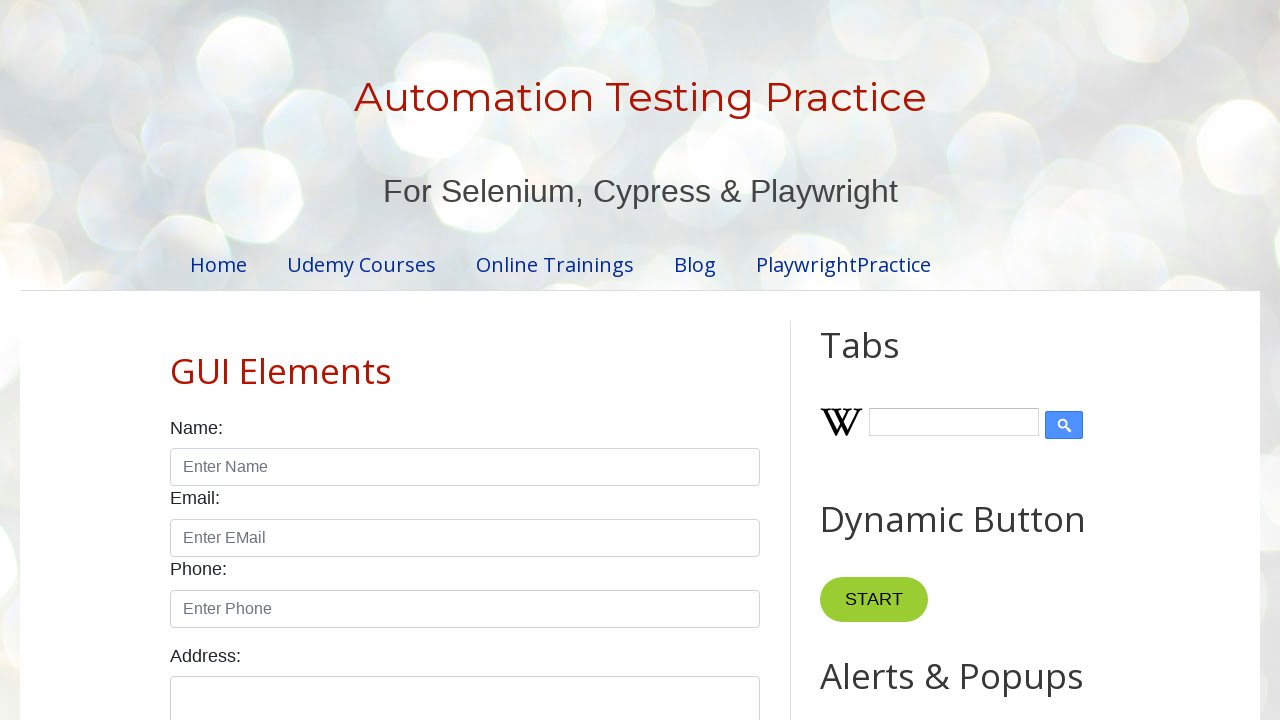

Filled name field with 'Jon' using JavaScript execution
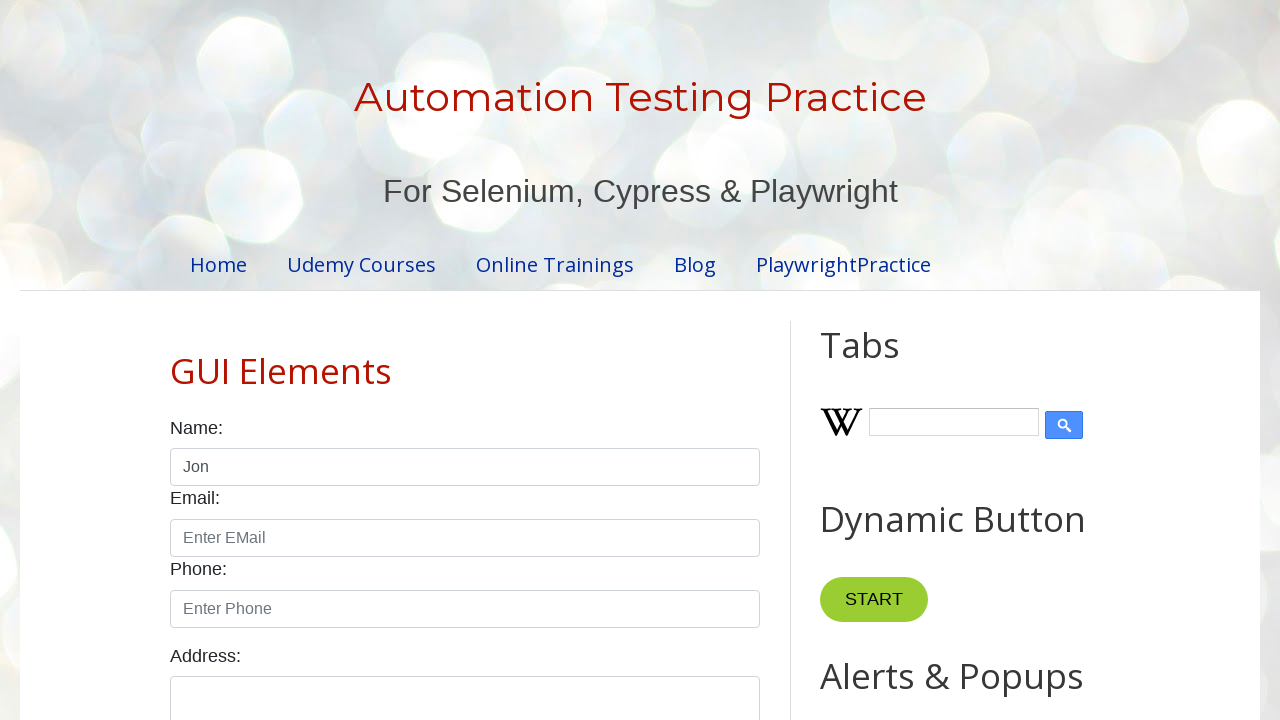

Scrolled female radio button into view
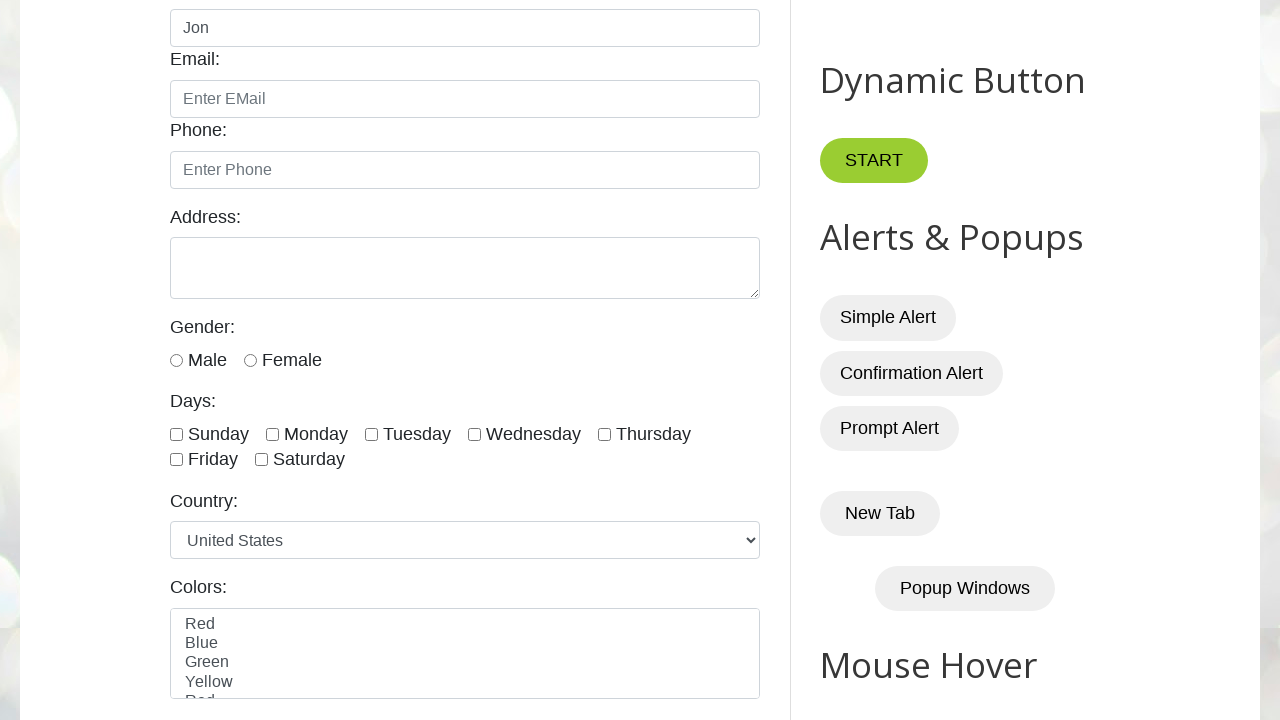

Clicked female radio button at (250, 360) on xpath=//input[@id='female']
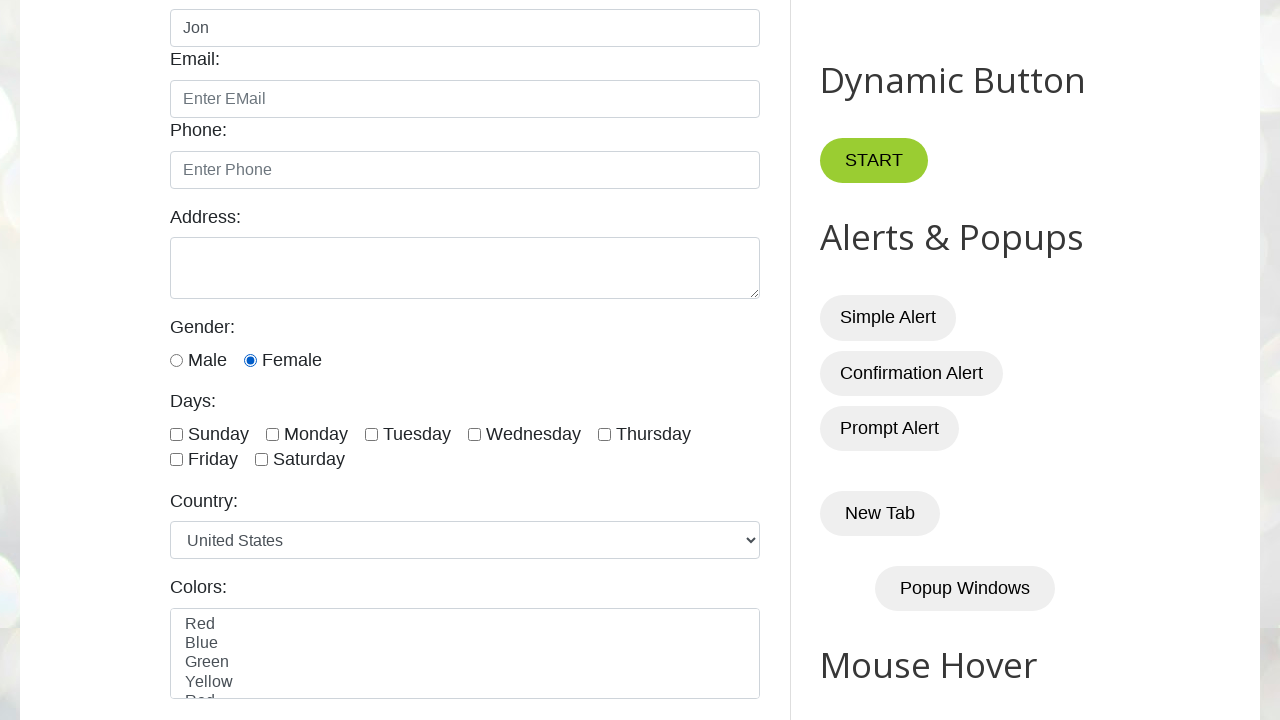

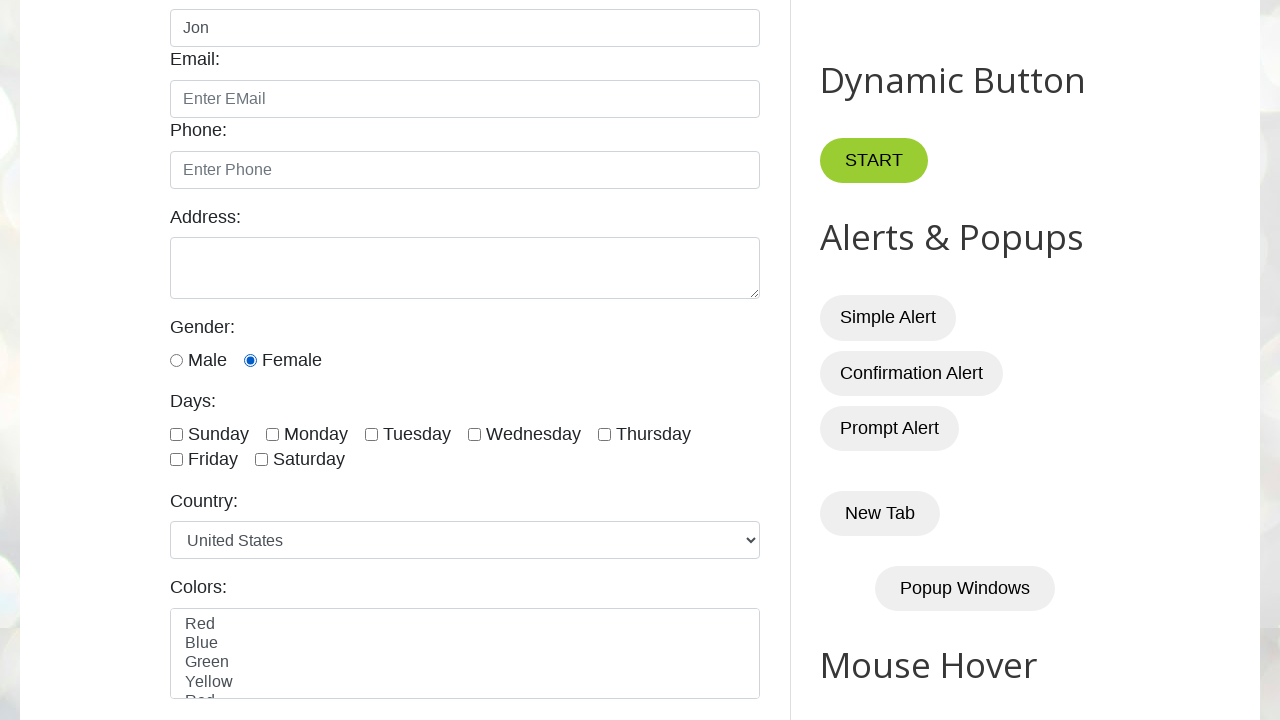